Tests dropdown selection by selecting Option 1 and then Option 2

Starting URL: https://the-internet.herokuapp.com/dropdown

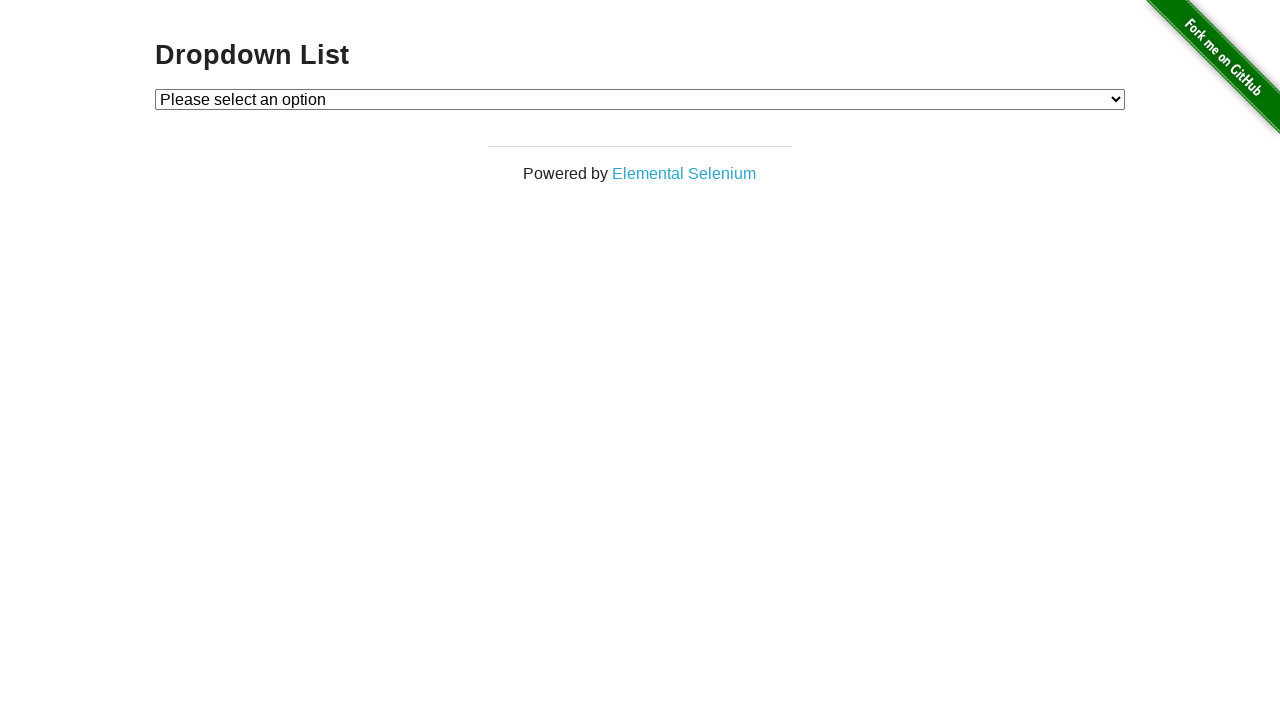

Selected Option 1 from dropdown on internal:role=combobox
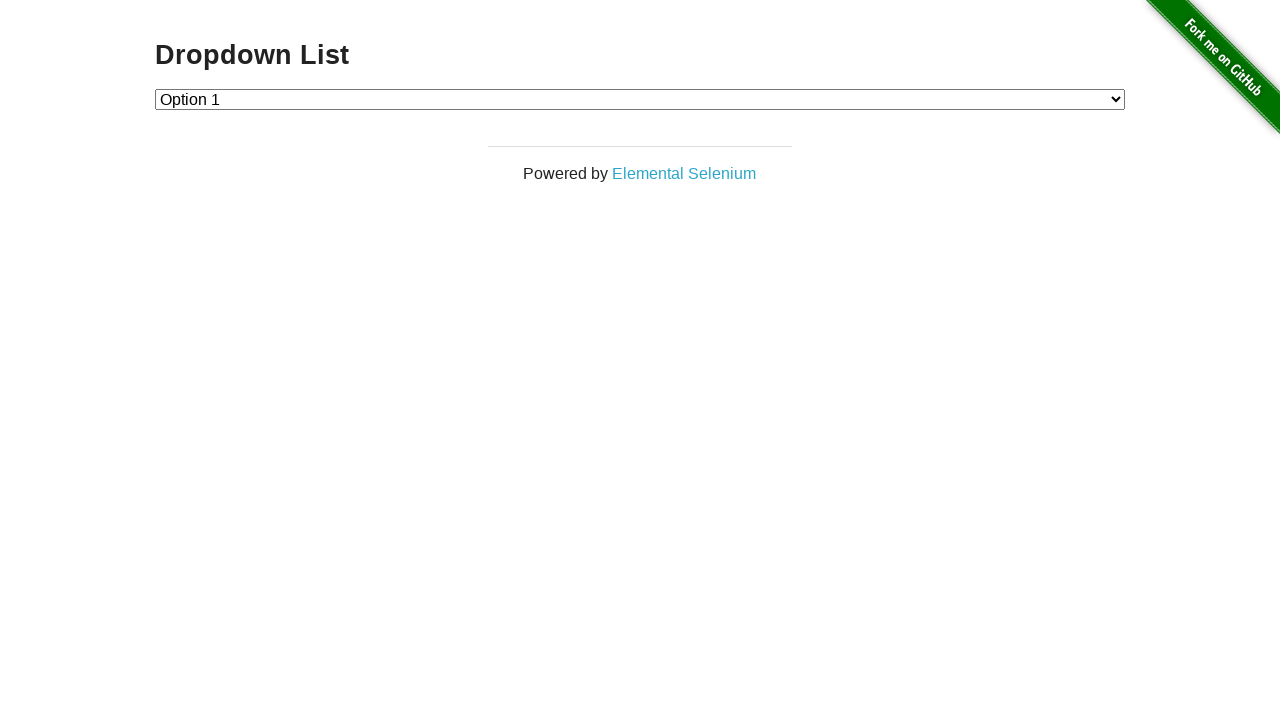

Selected Option 2 from dropdown on internal:role=combobox
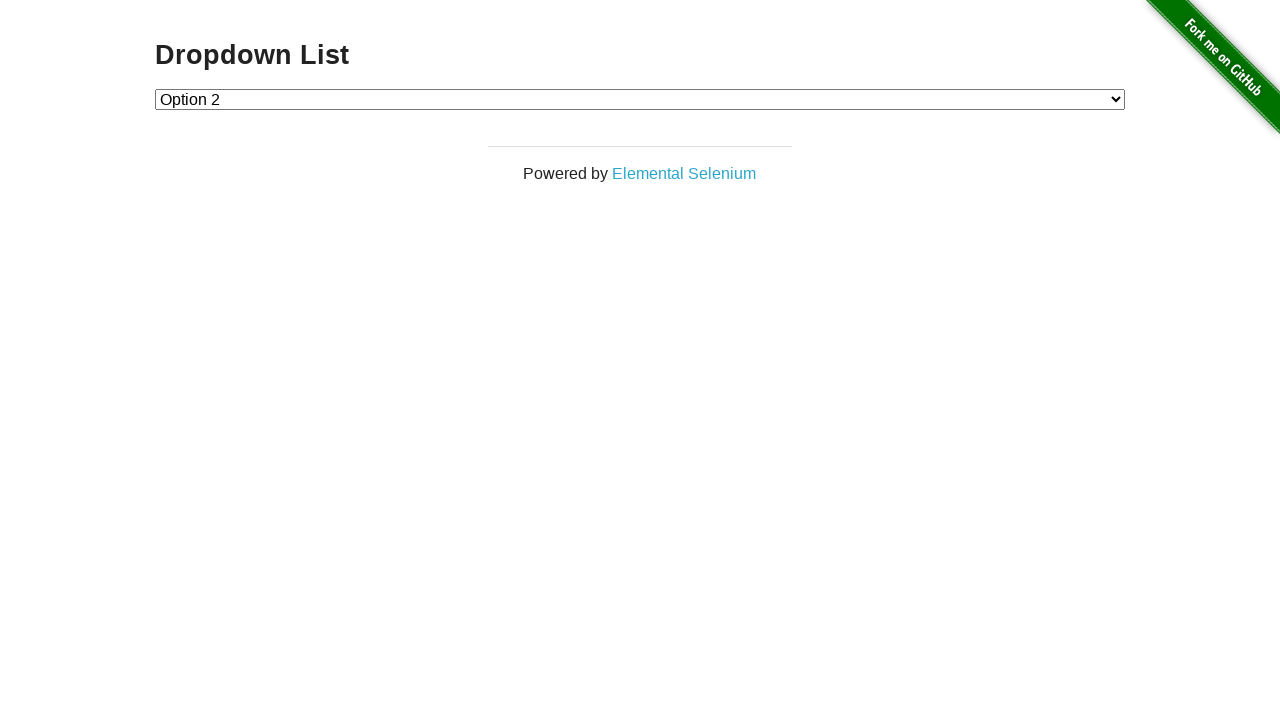

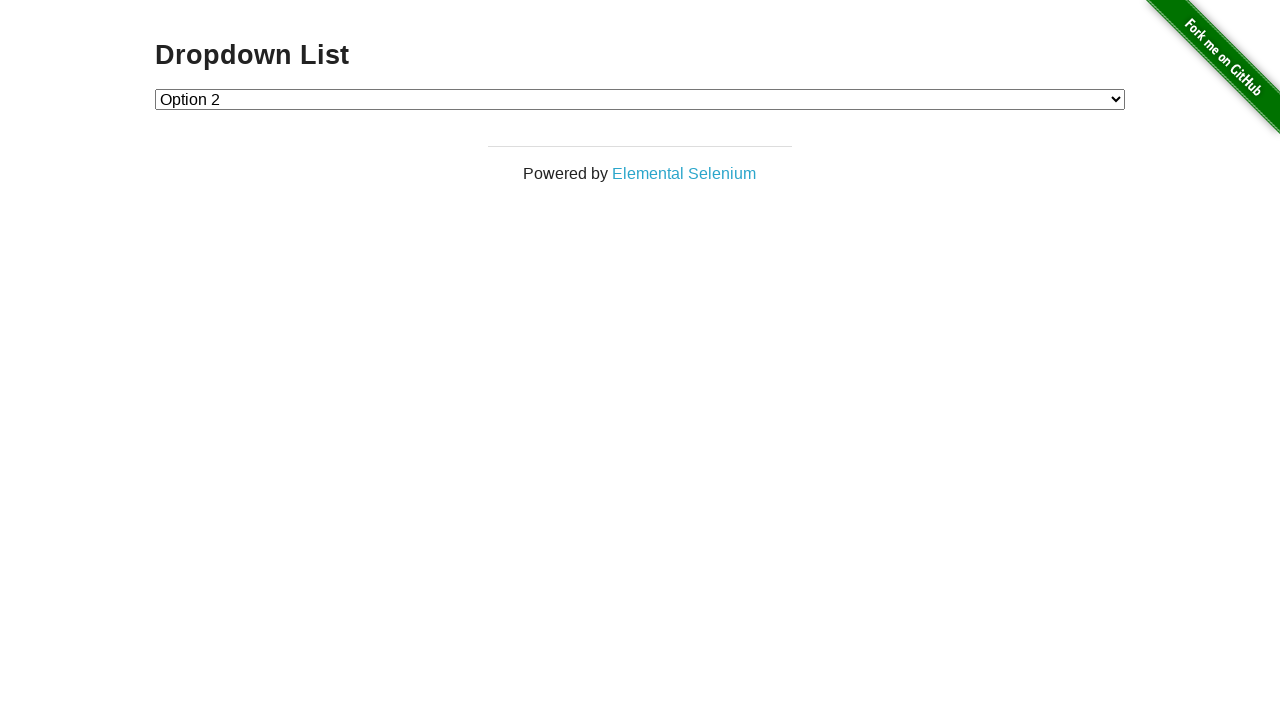